Tests drag and drop functionality on the jQuery UI droppable demo page by dragging an element from source to destination within an iframe

Starting URL: http://jqueryui.com/droppable/

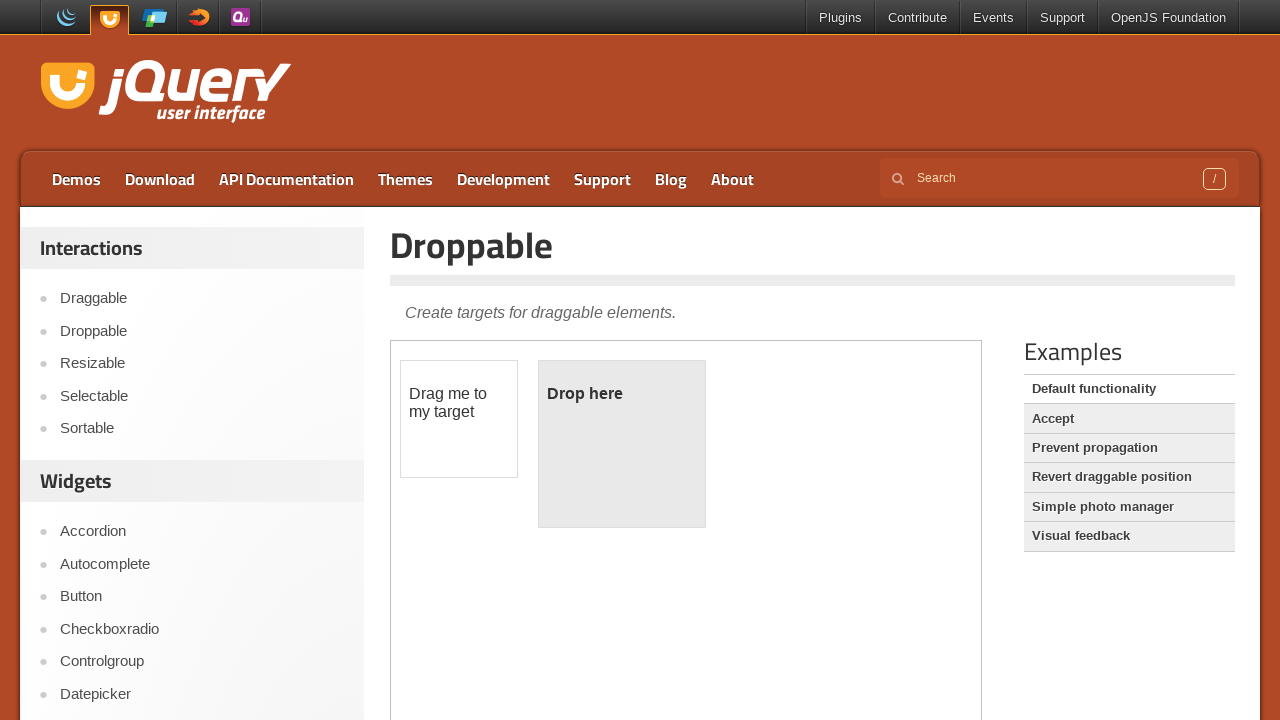

Located demo iframe frame
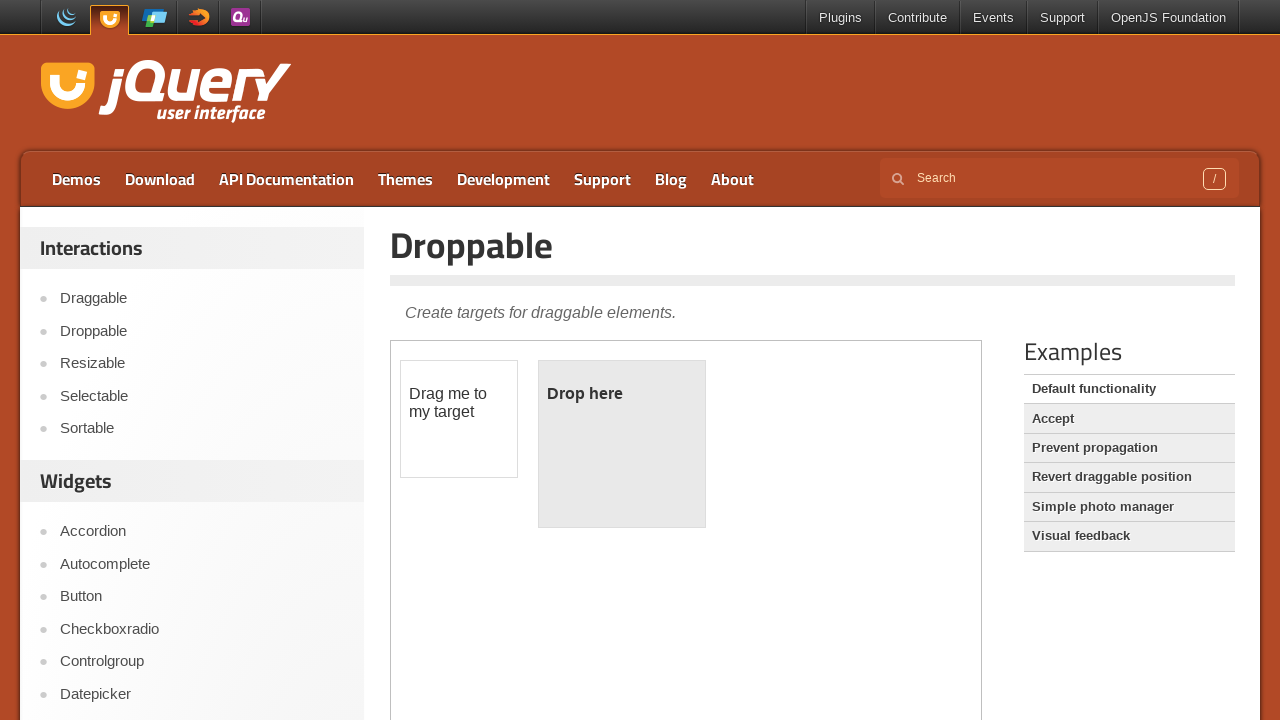

Draggable element loaded and visible
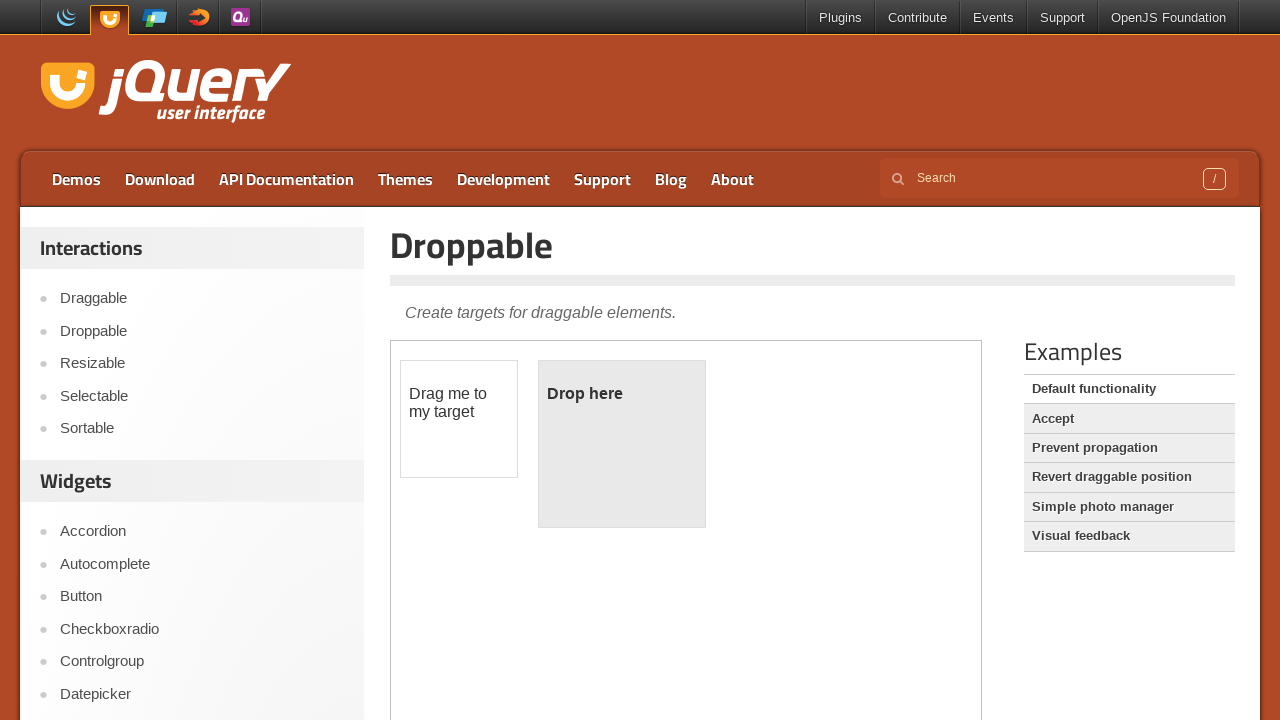

Droppable element loaded and visible
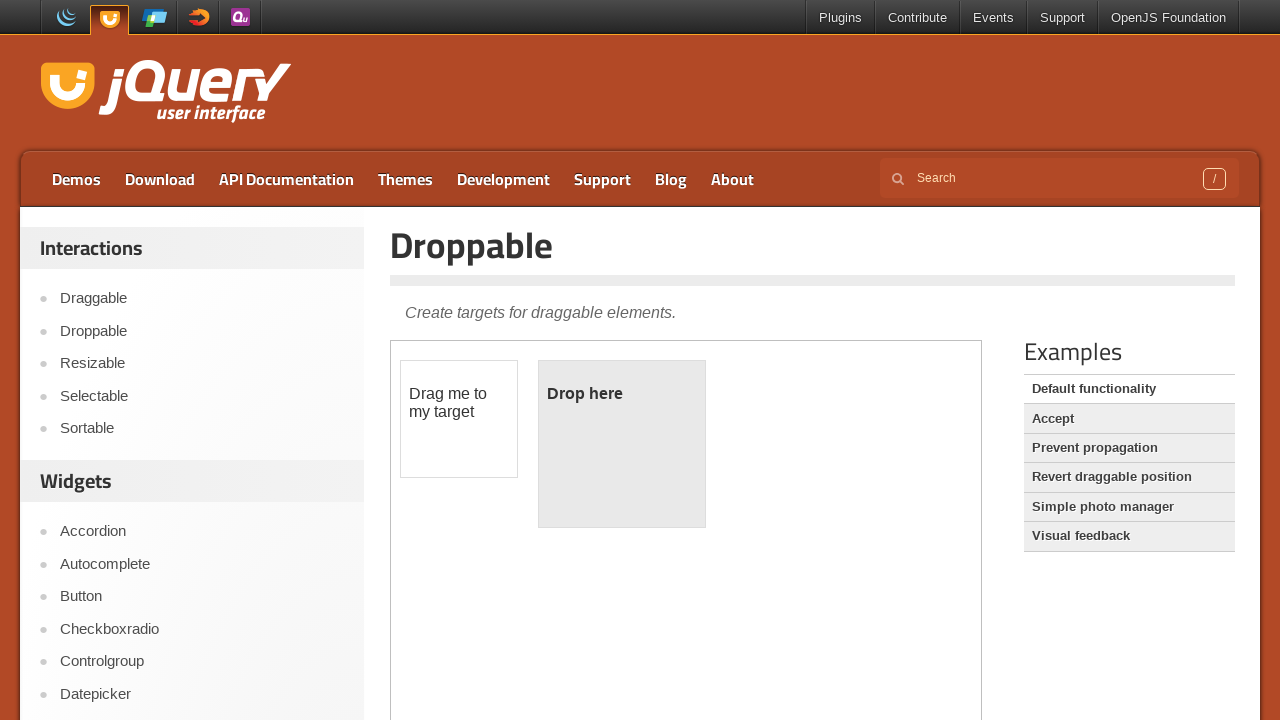

Retrieved draggable source element
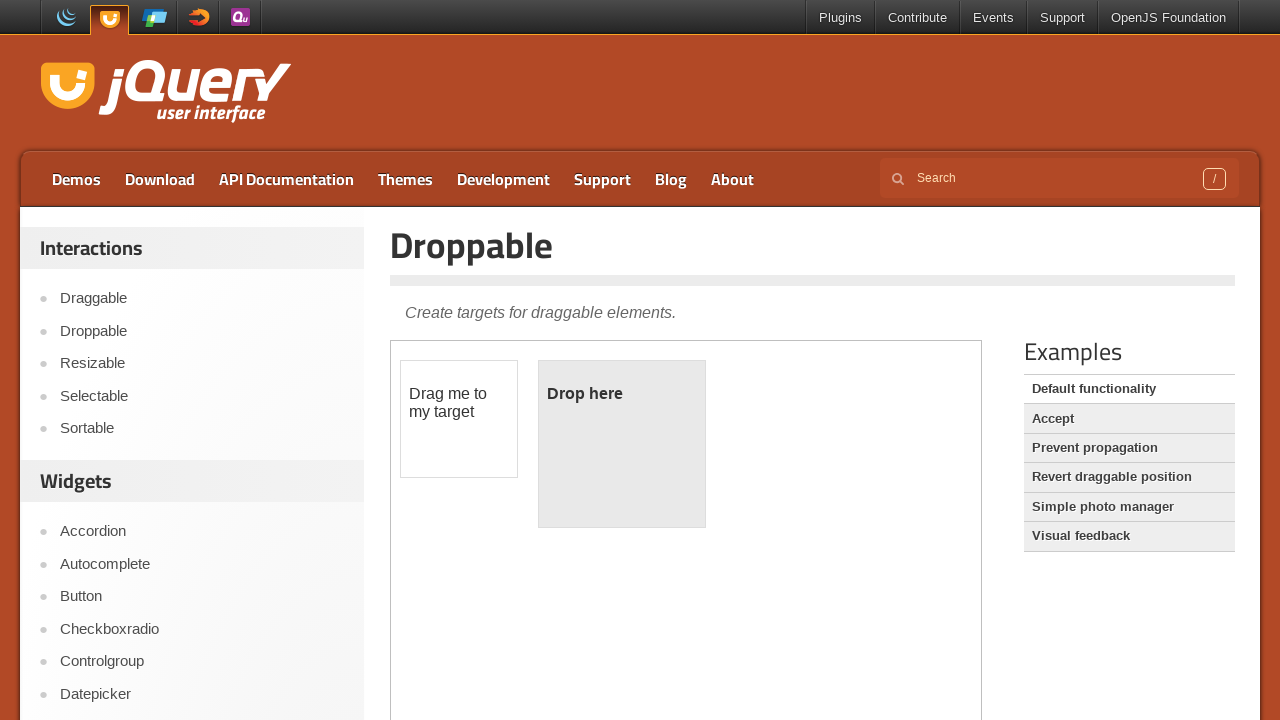

Retrieved droppable destination element
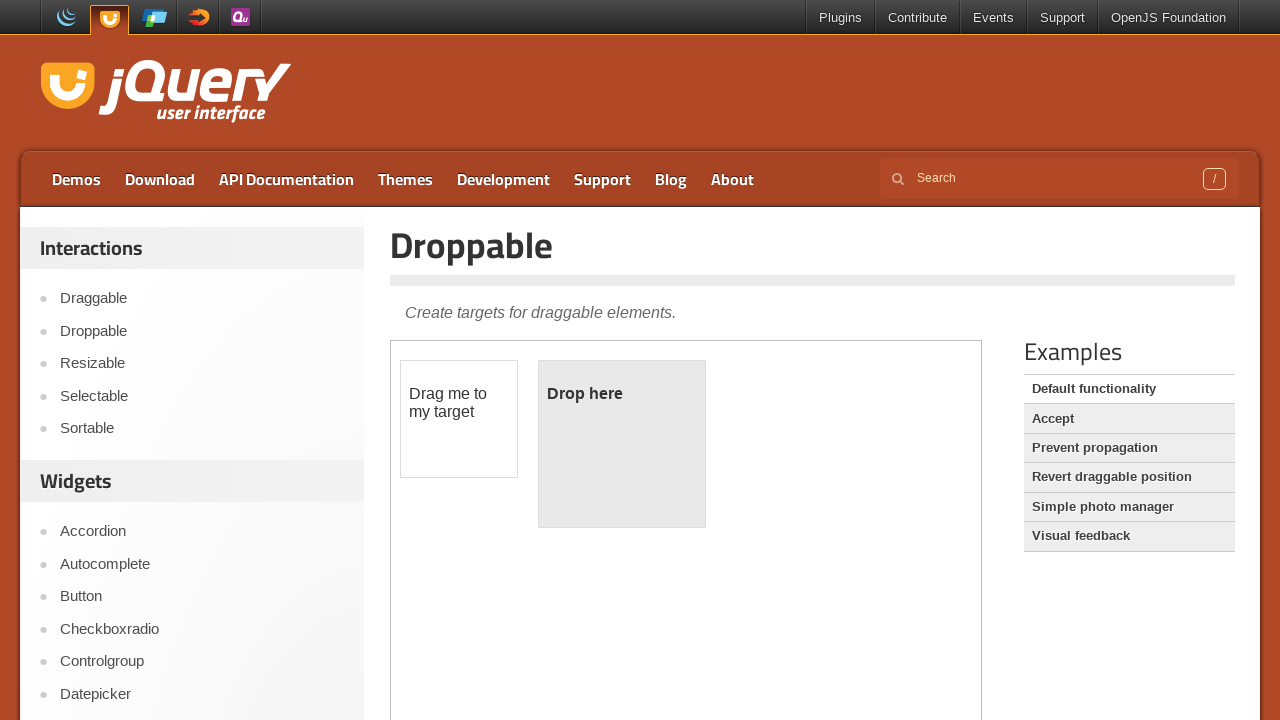

Dragged element from source to destination at (622, 444)
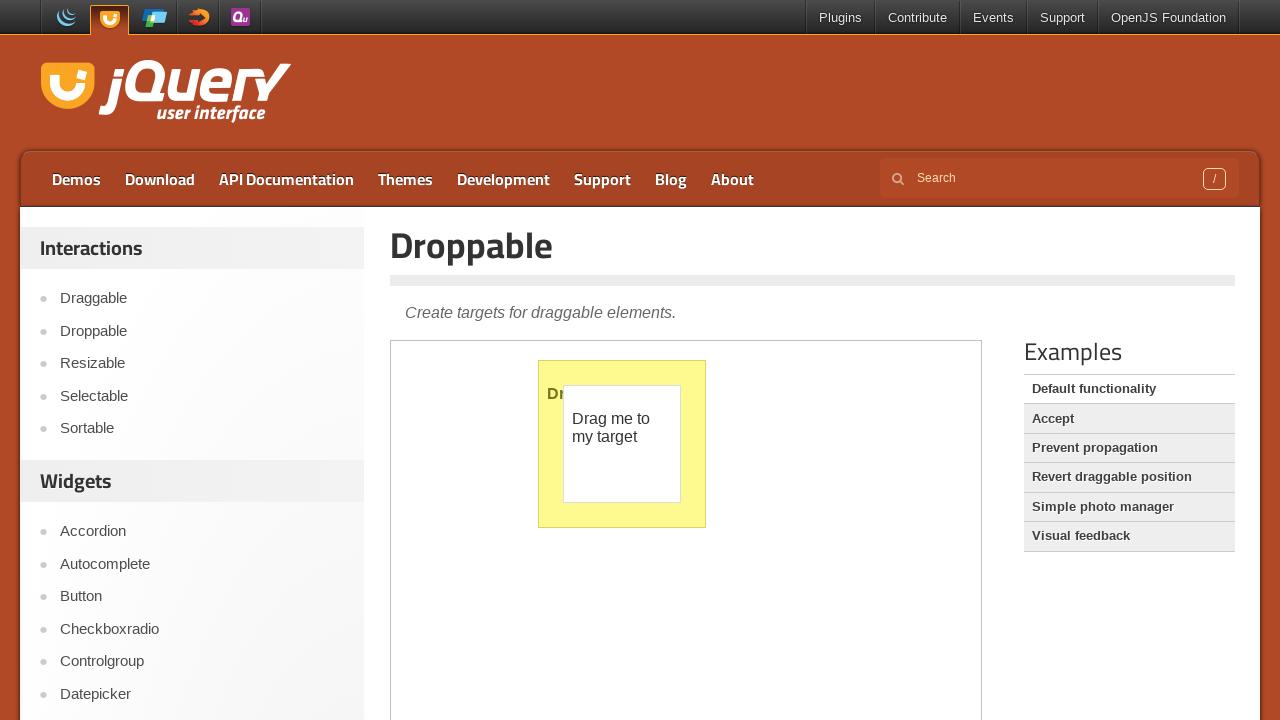

Verified drop was successful - droppable element shows 'Dropped!' text
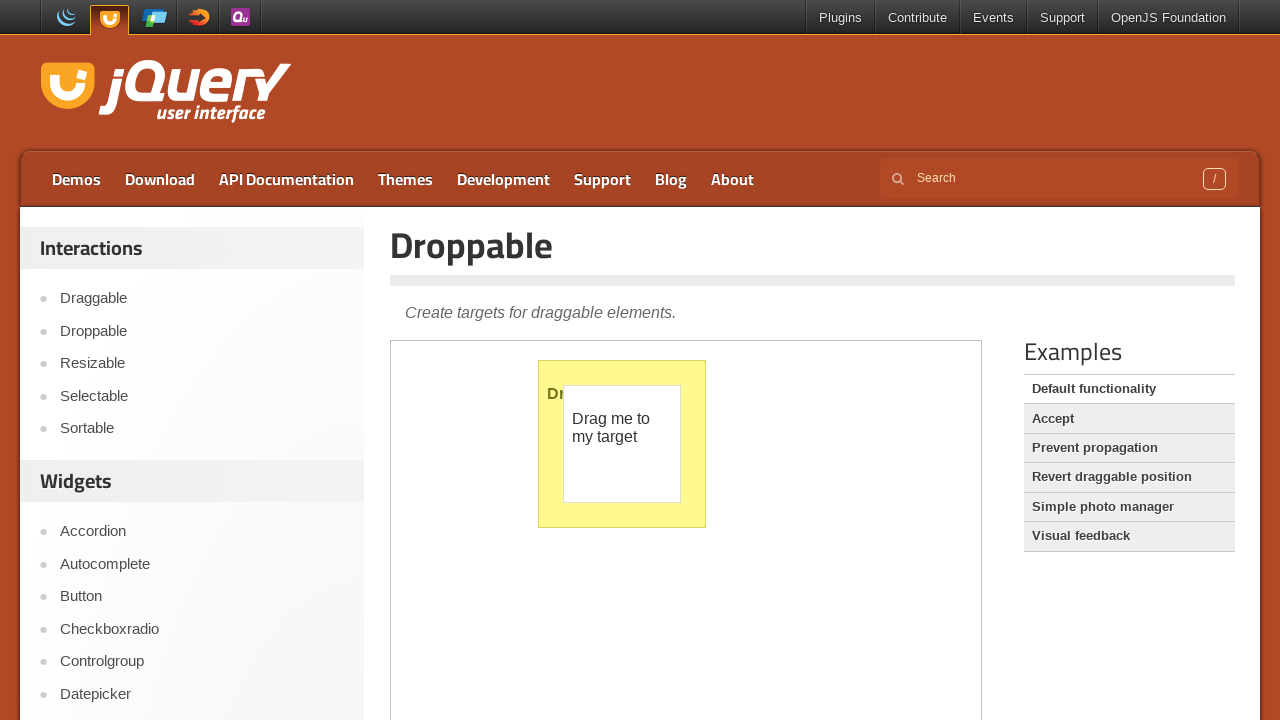

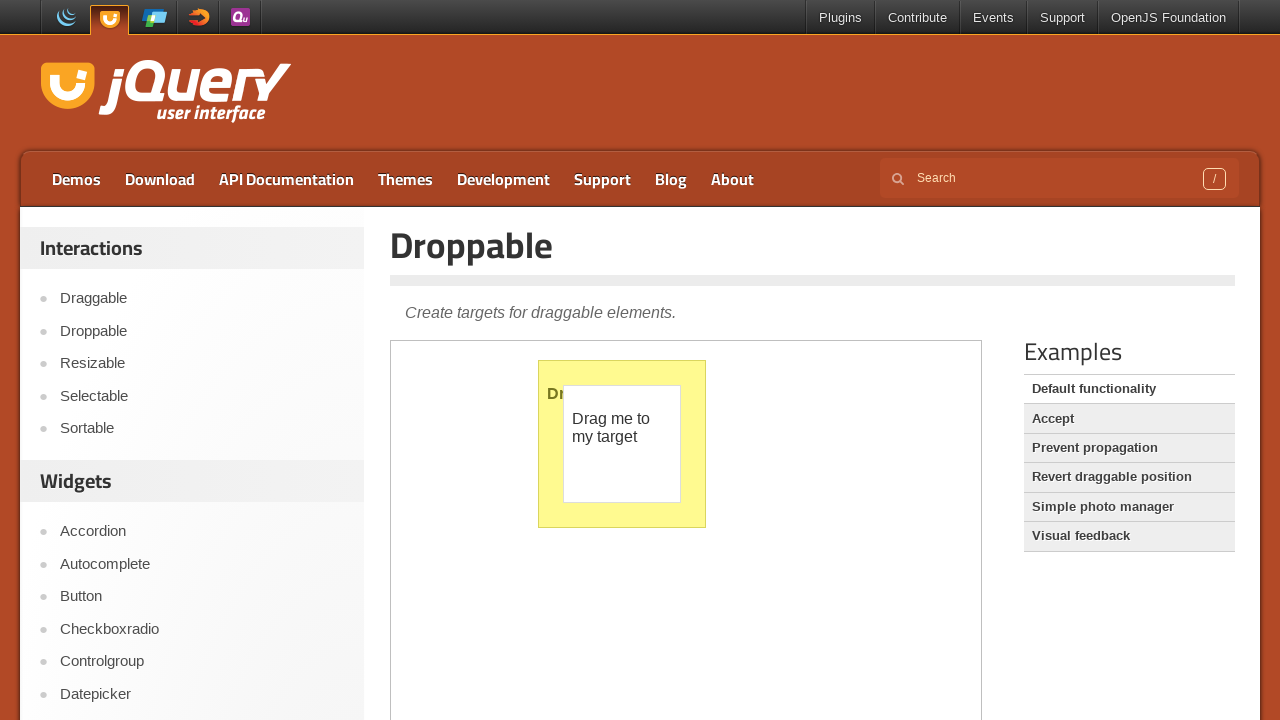